Tests registration form validation by entering passwords shorter than 6 characters and verifying the password length error messages

Starting URL: https://alada.vn/tai-khoan/dang-ky.html

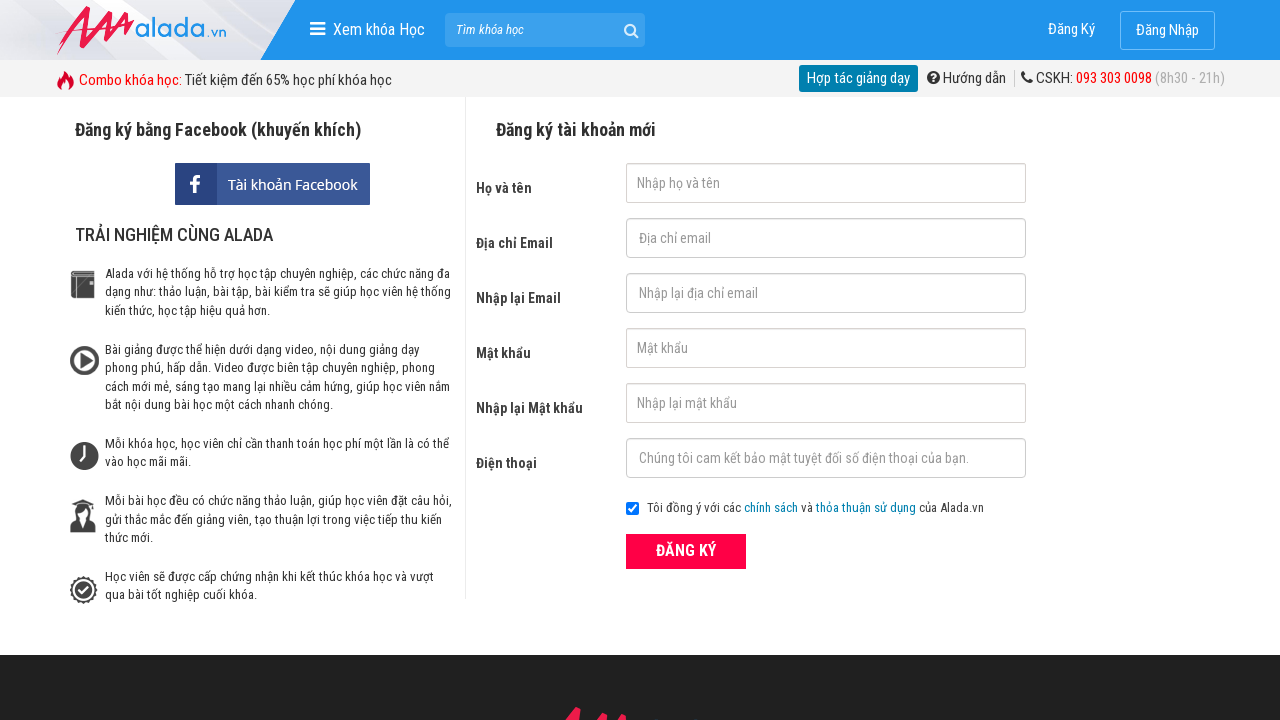

Filled first name field with 'Jake' on #txtFirstname
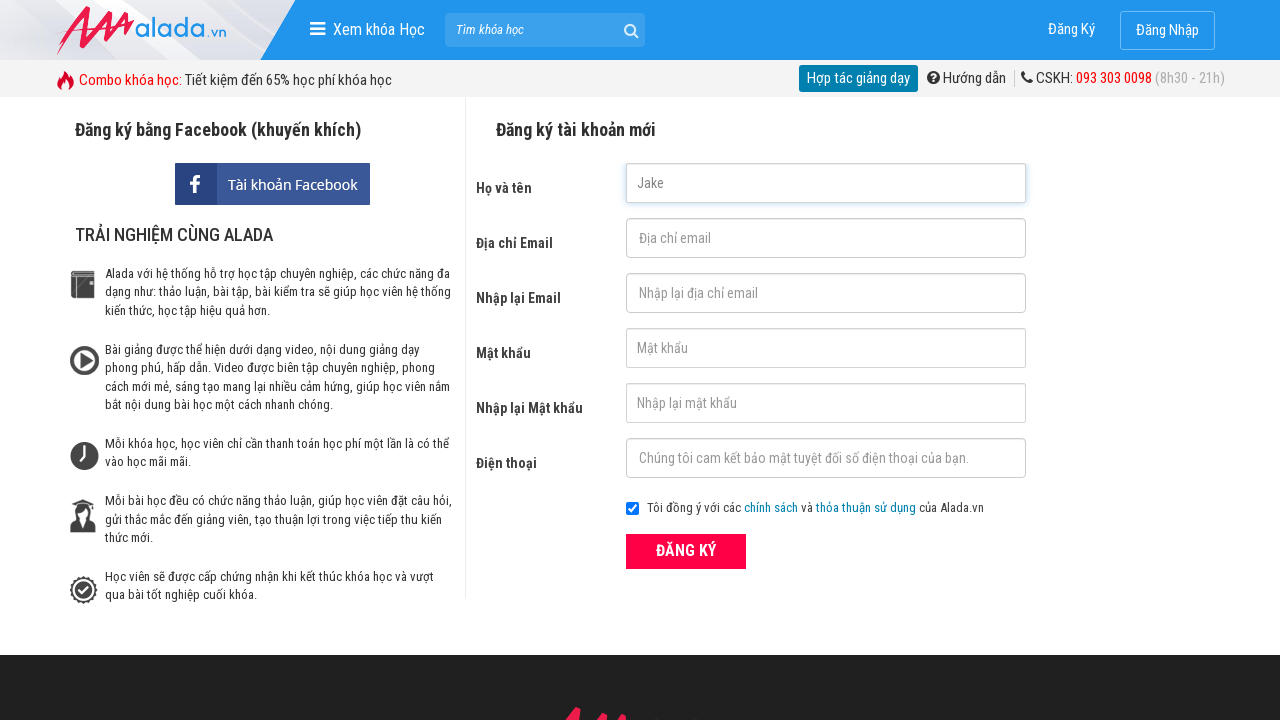

Filled email field with 'validuser2024@gmail.com' on #txtEmail
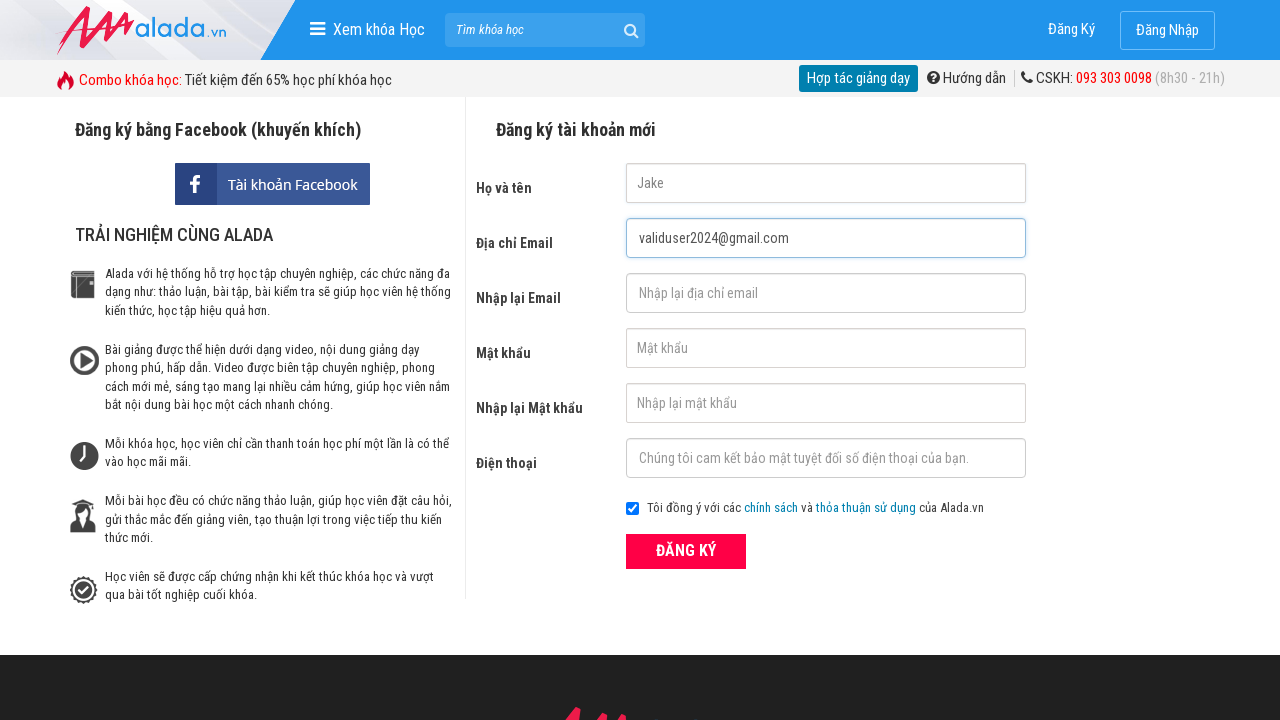

Filled confirm email field with 'validuser2024@gmail.com' on #txtCEmail
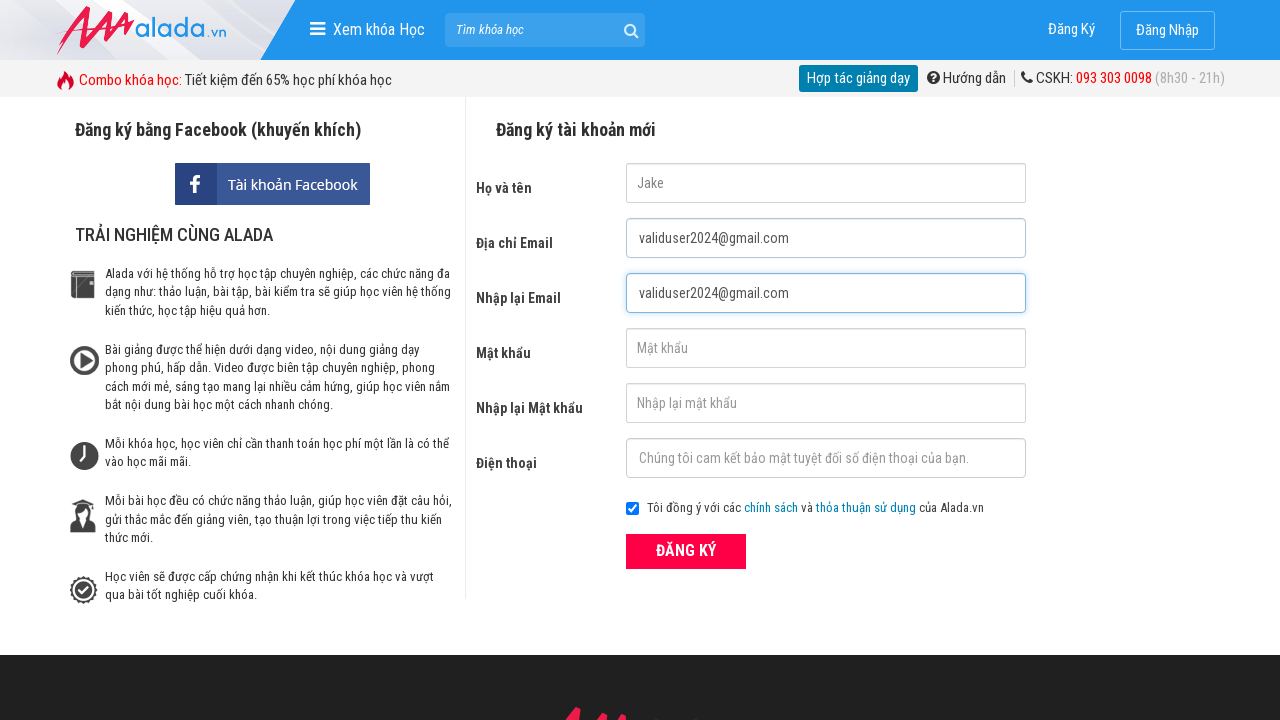

Filled password field with '123' (3 characters, less than 6) on #txtPassword
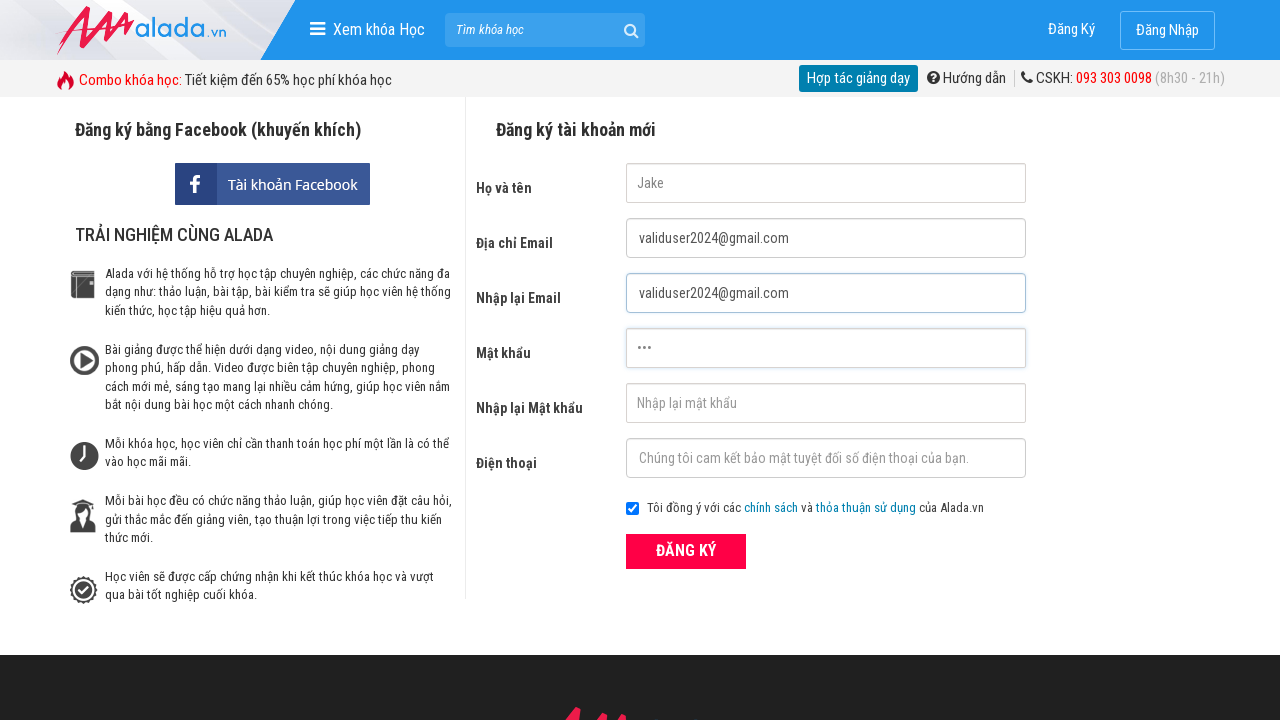

Filled confirm password field with '123' (3 characters, less than 6) on #txtCPassword
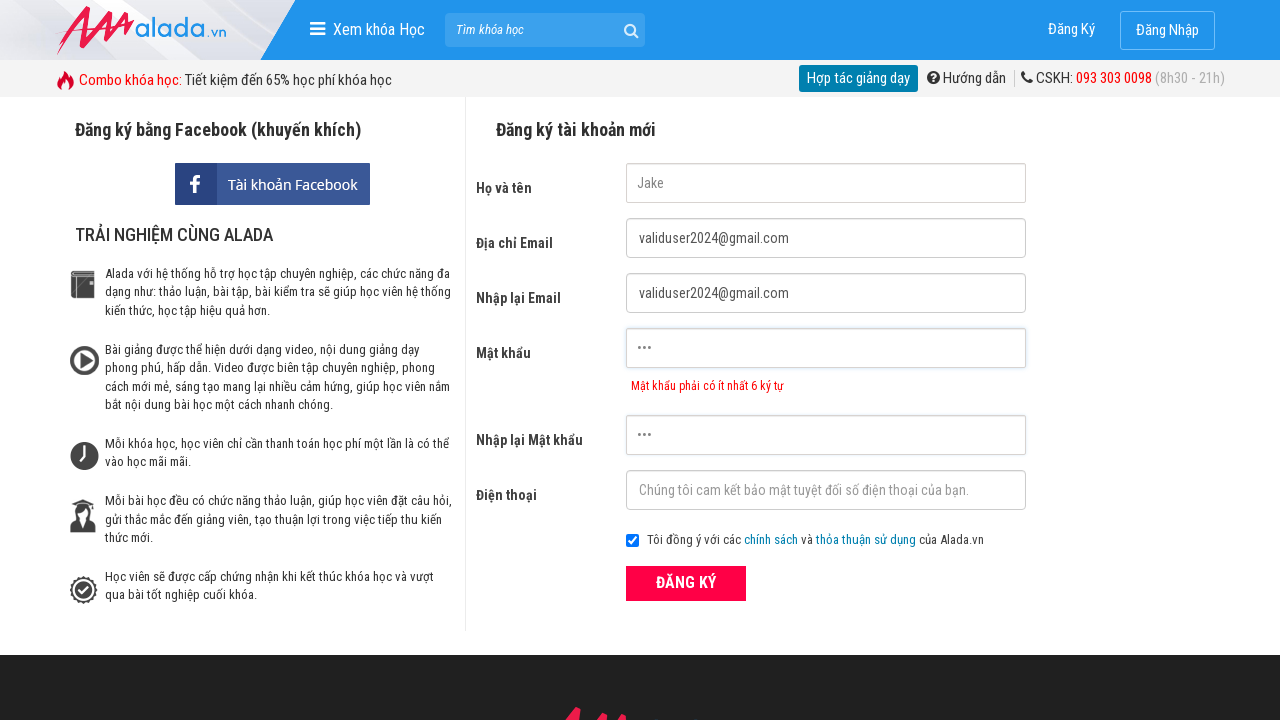

Filled phone field with '0388031618' on #txtPhone
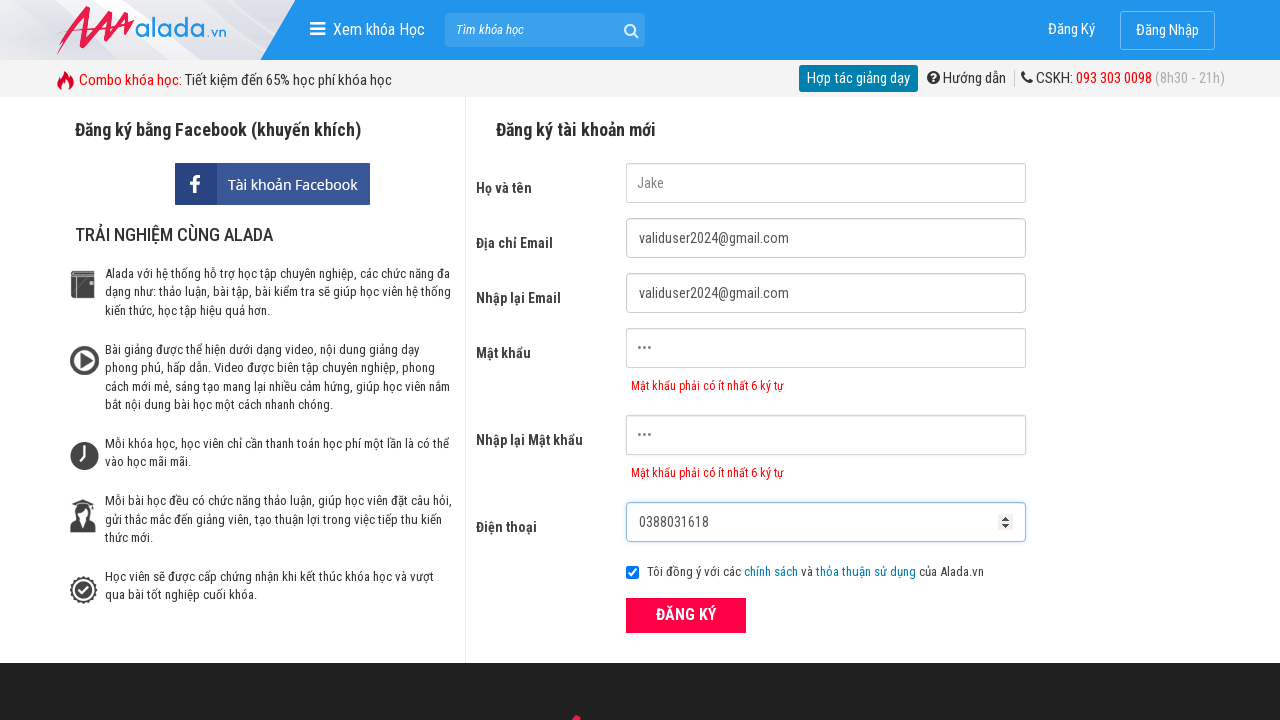

Clicked register button to submit form with invalid passwords at (686, 615) on xpath=//button[text()='ĐĂNG KÝ' and @type='submit']
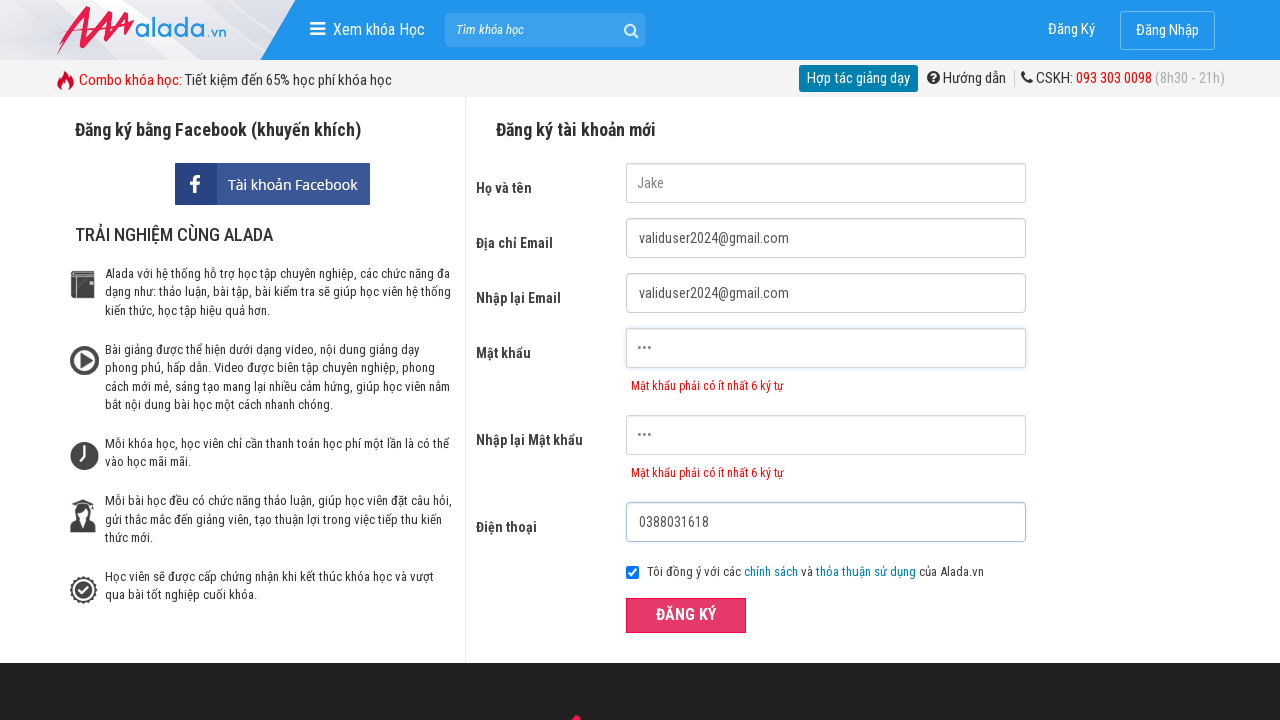

Password error message appeared for password field
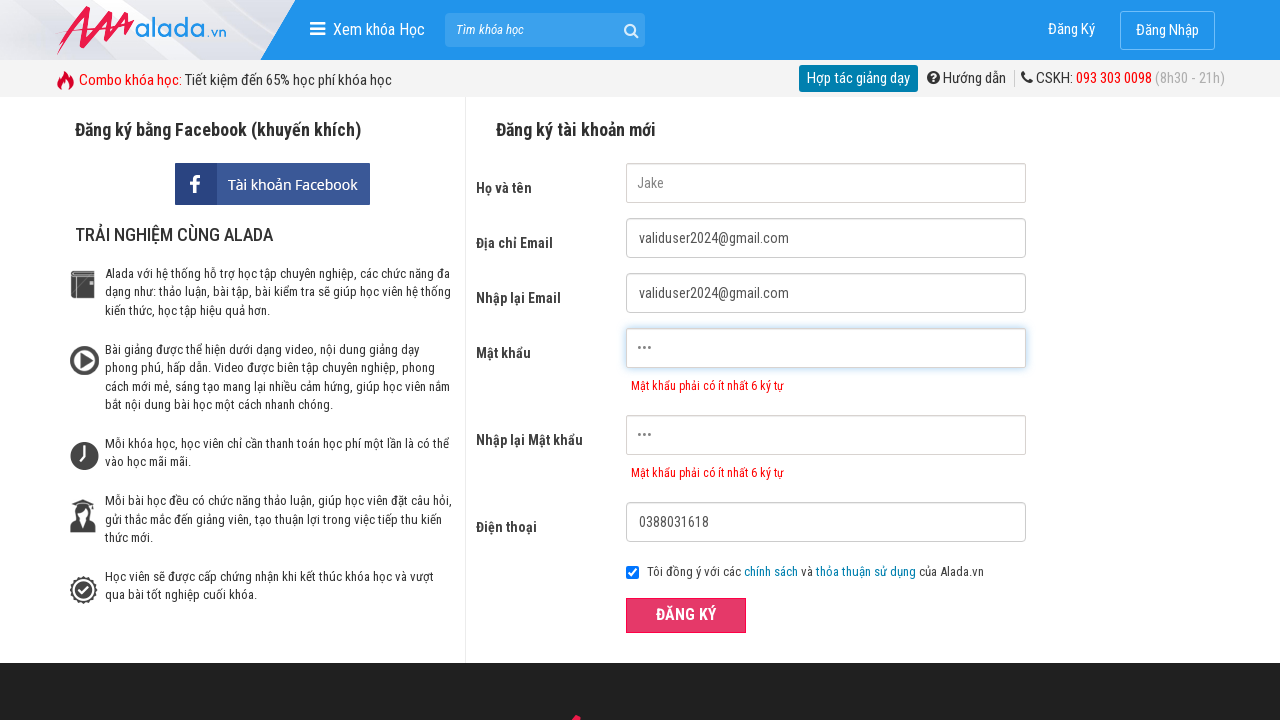

Password error message appeared for confirm password field
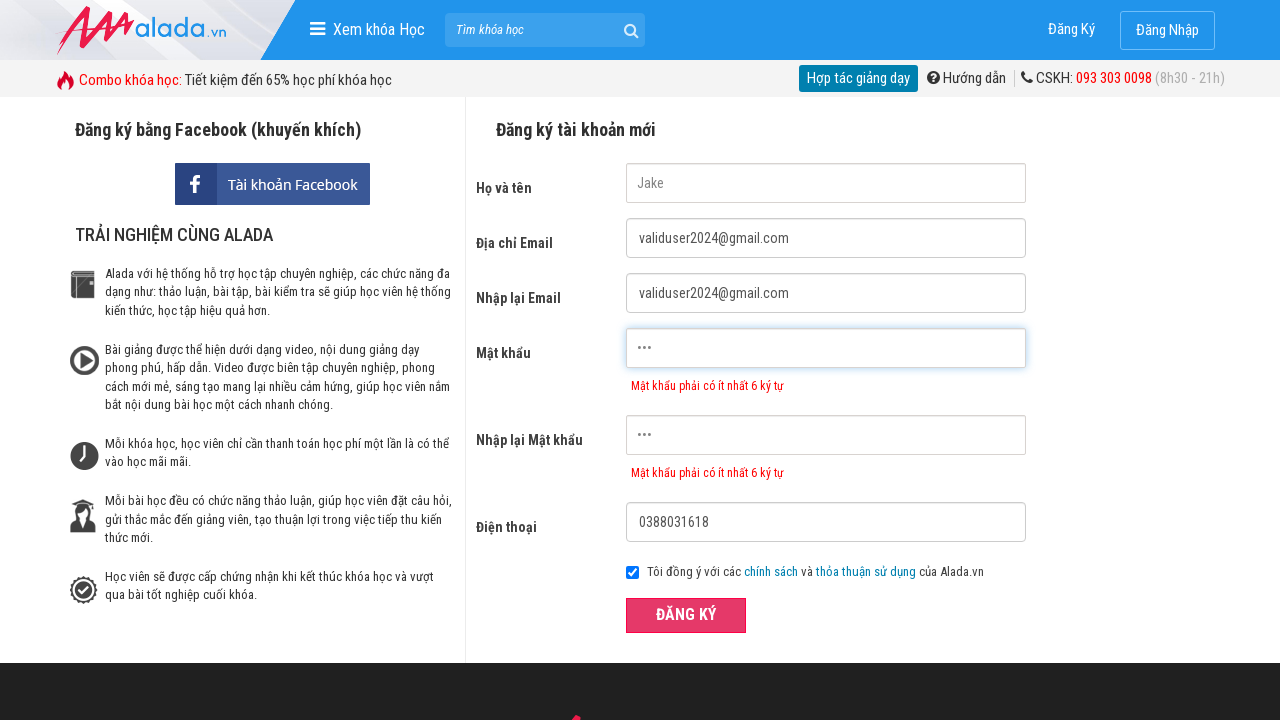

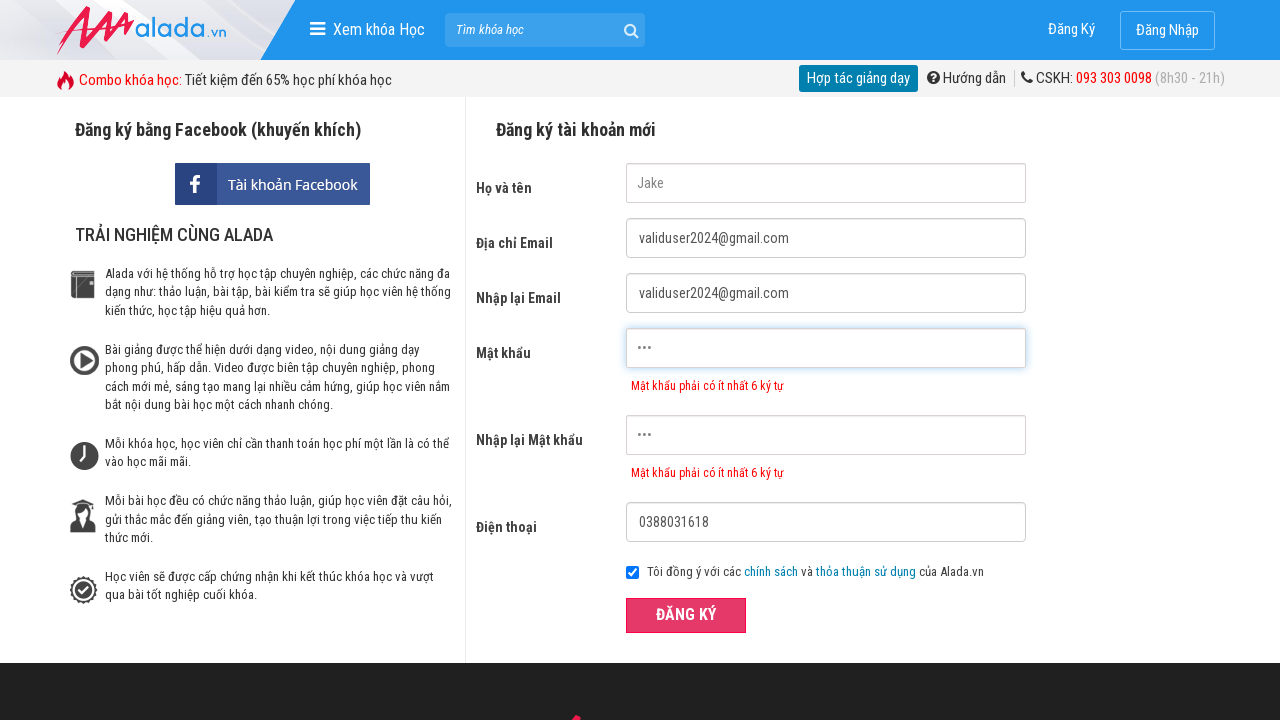